Tests a web form by verifying the page title, entering text into a text box, submitting the form, and verifying the success message is displayed.

Starting URL: https://www.selenium.dev/selenium/web/web-form.html

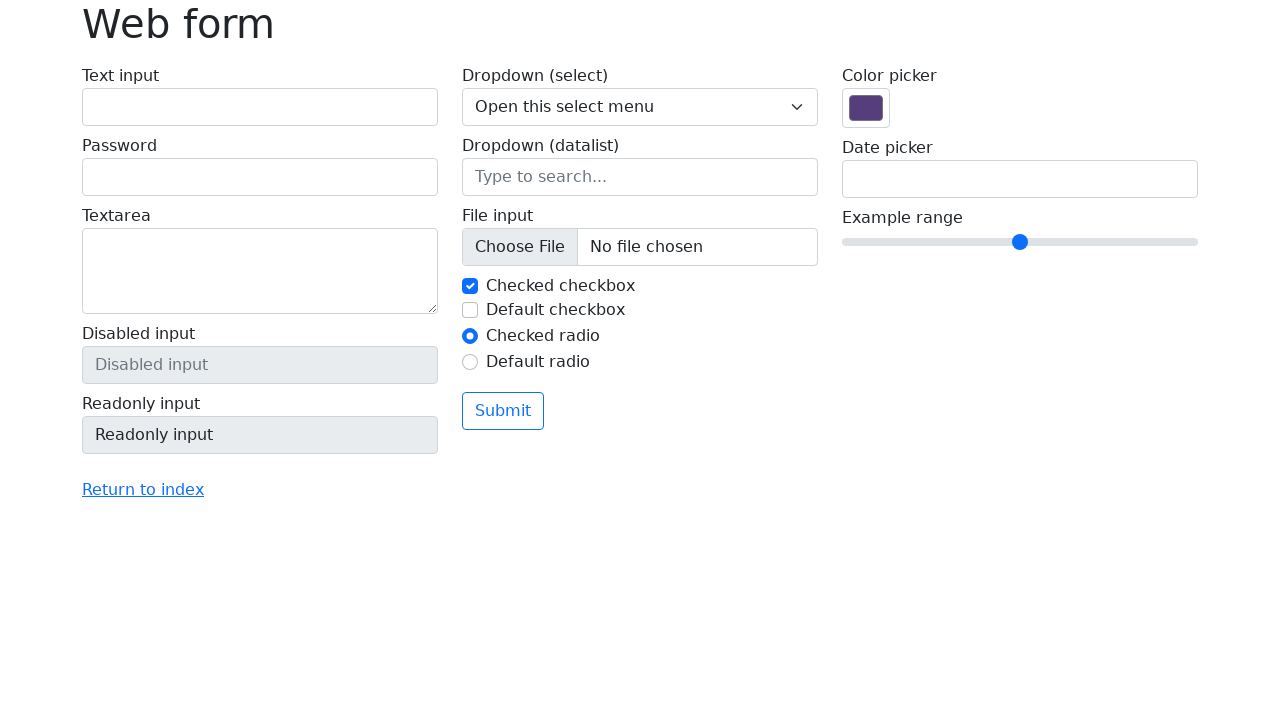

Verified page title is 'Web form'
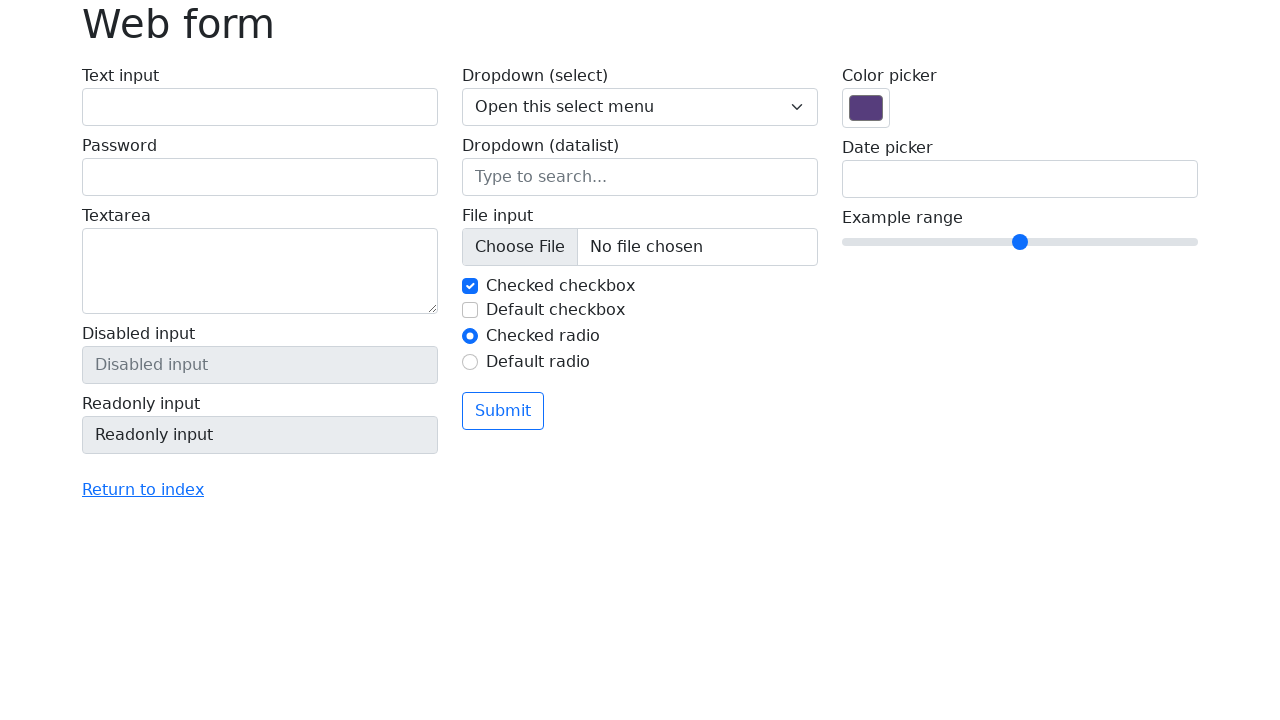

Filled text box with 'Selenium' on input[name='my-text']
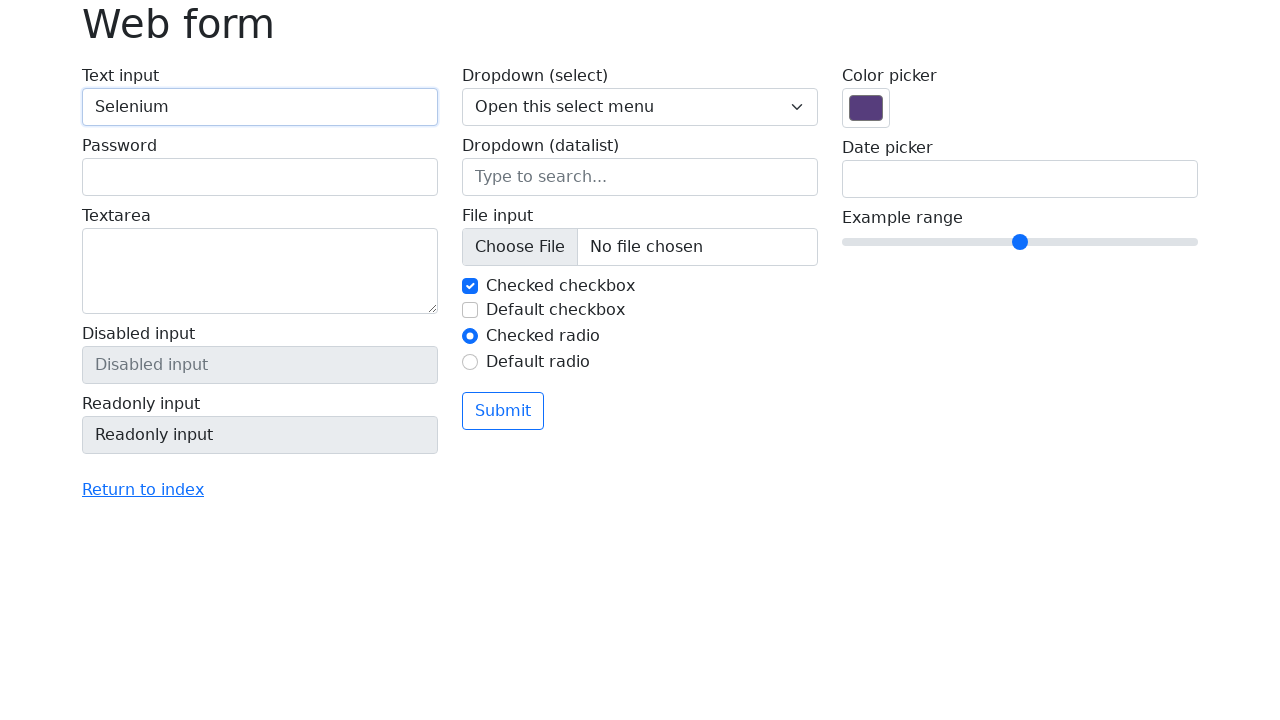

Clicked submit button at (503, 411) on button
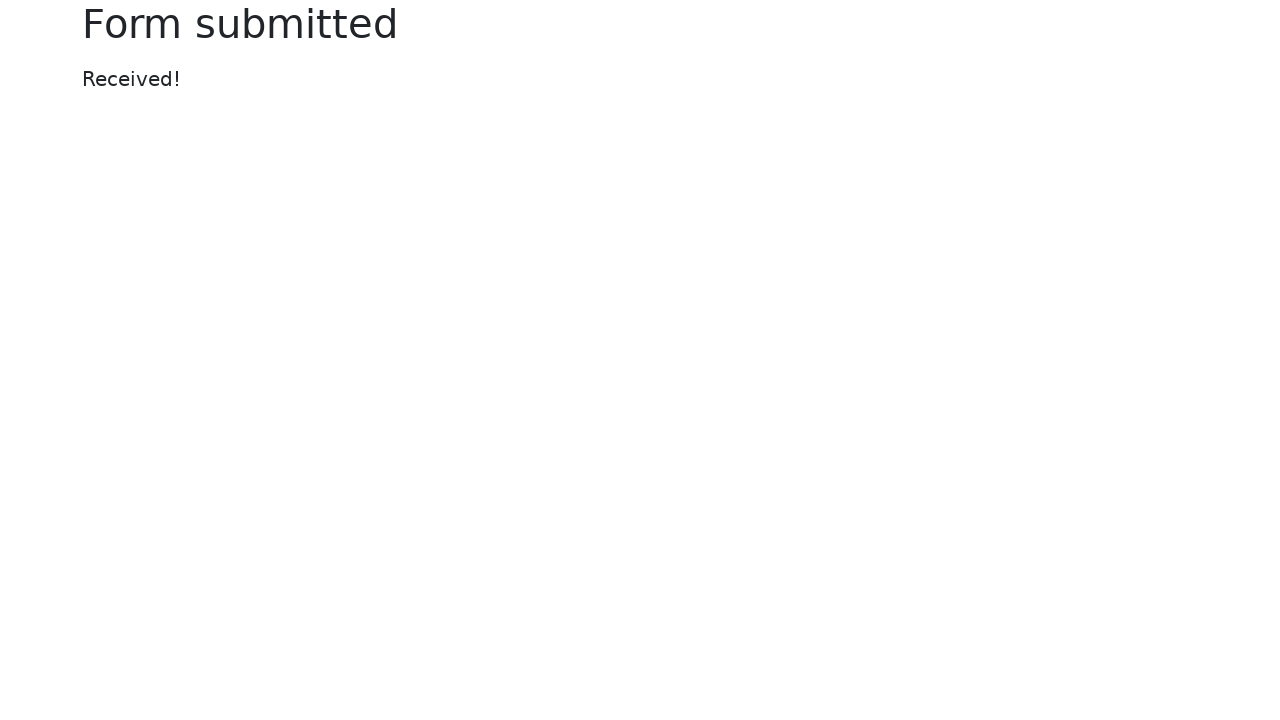

Success message element loaded
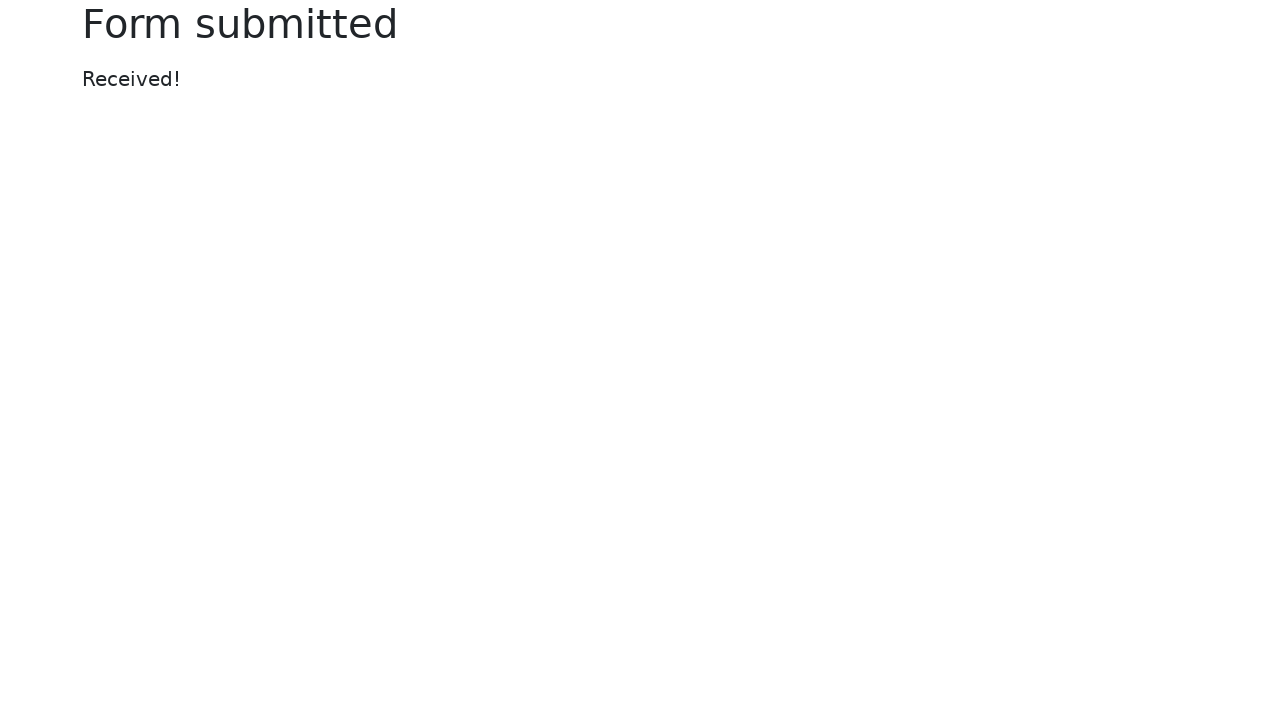

Verified success message displays 'Received!'
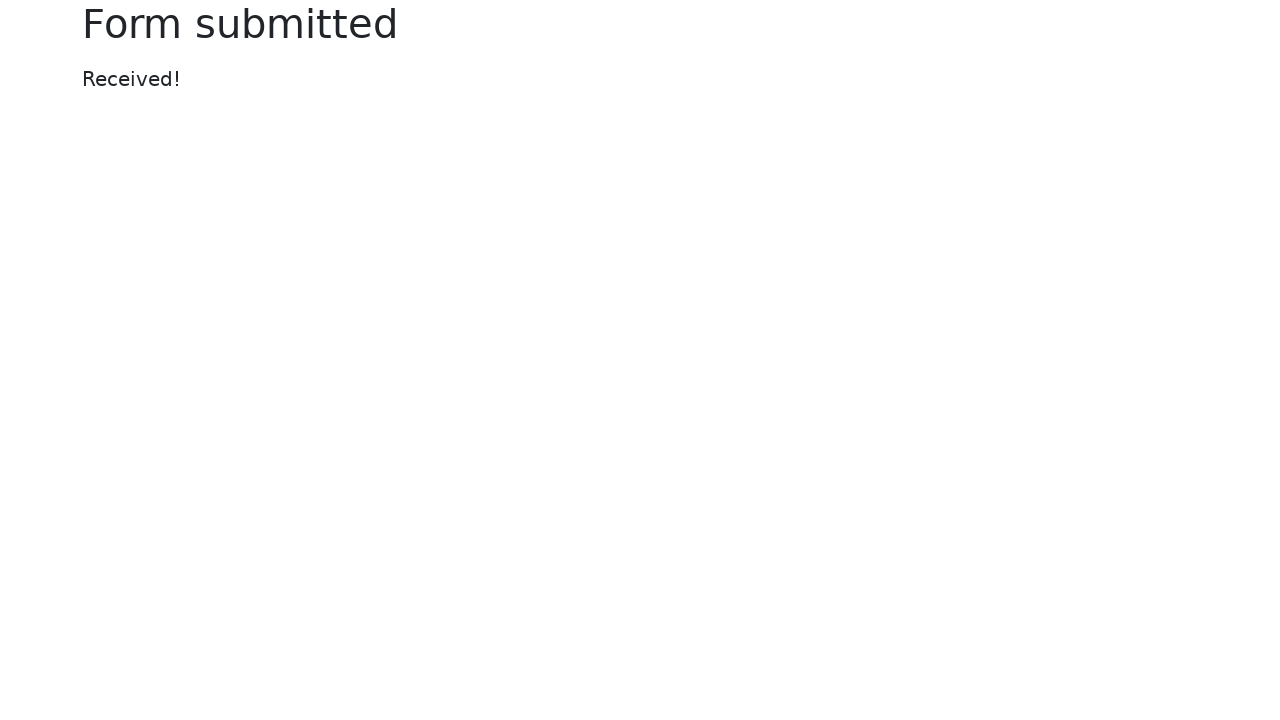

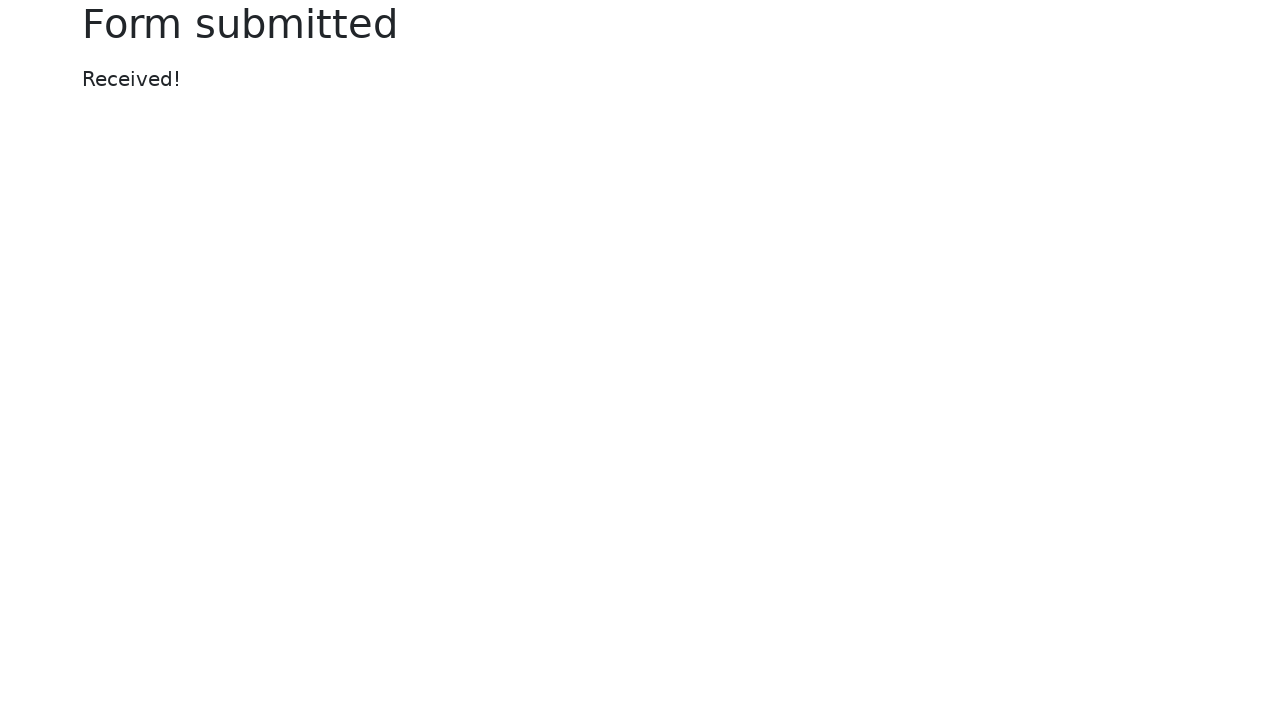